Tests drag and drop functionality within an iframe on the jQuery UI droppable demo page by dragging an element onto a drop target

Starting URL: https://jqueryui.com/droppable/

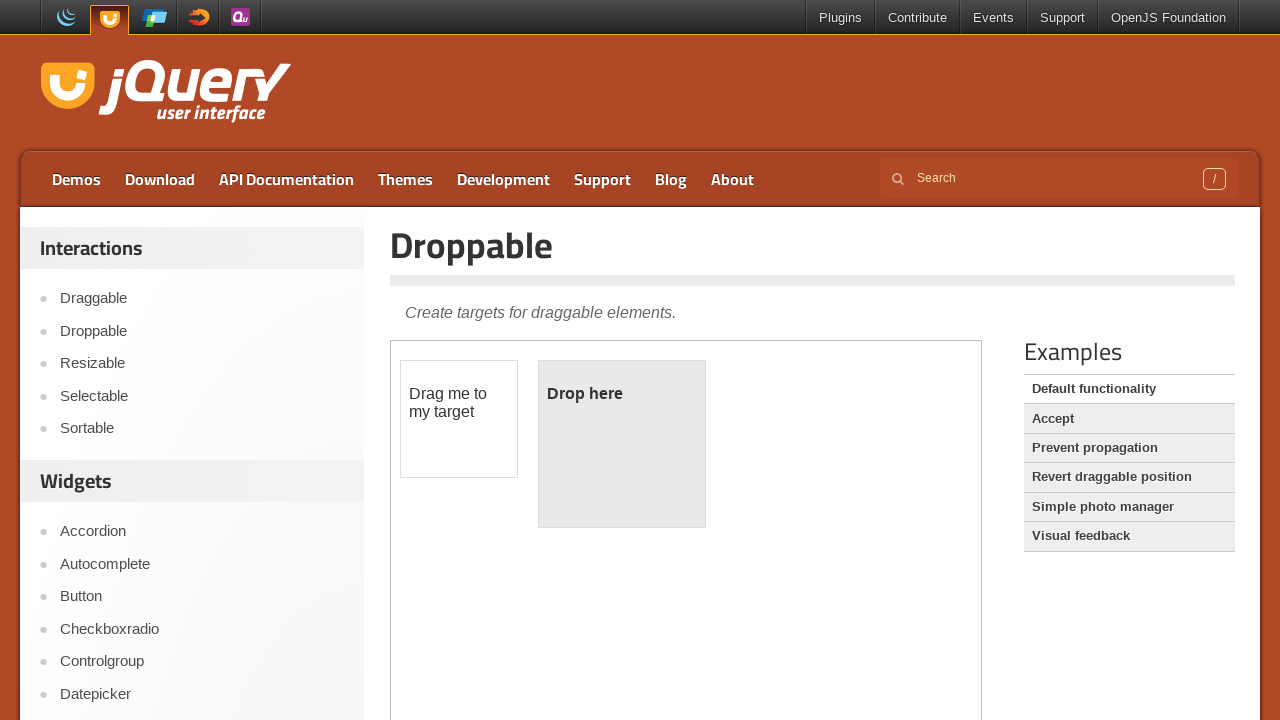

Located the demo iframe containing drag and drop elements
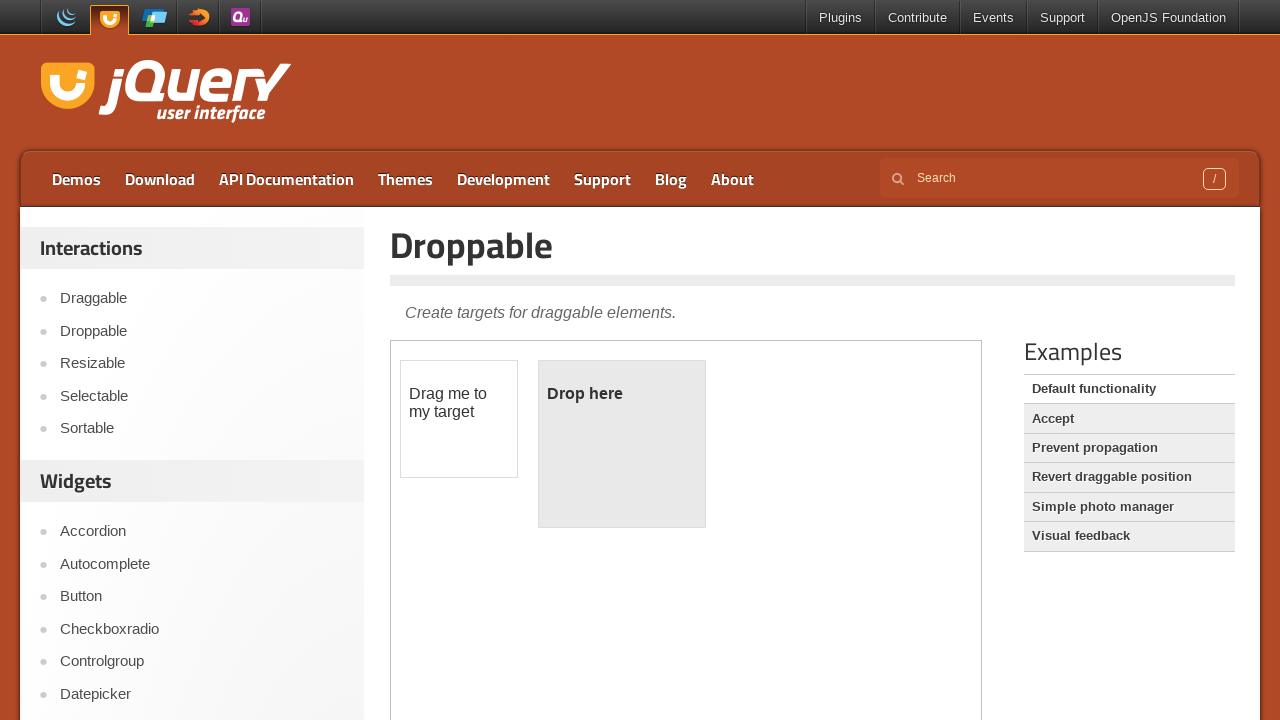

Located the draggable element with ID 'draggable'
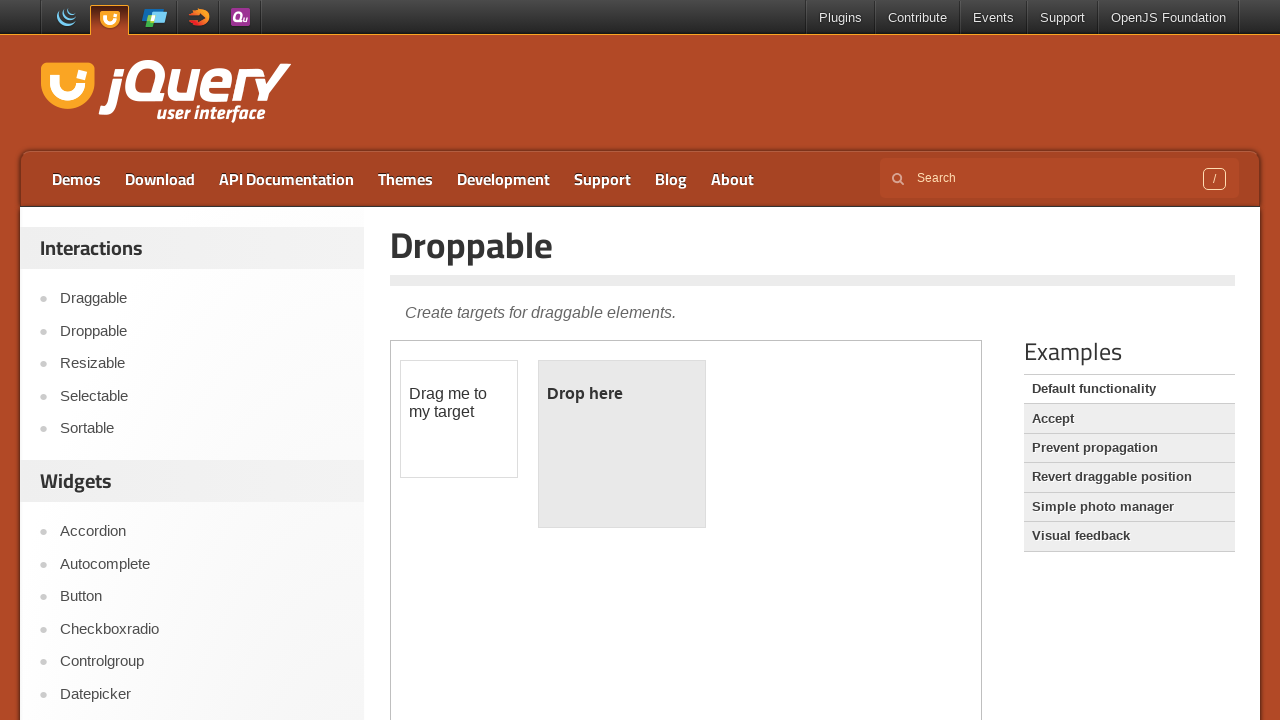

Located the droppable target element with ID 'droppable'
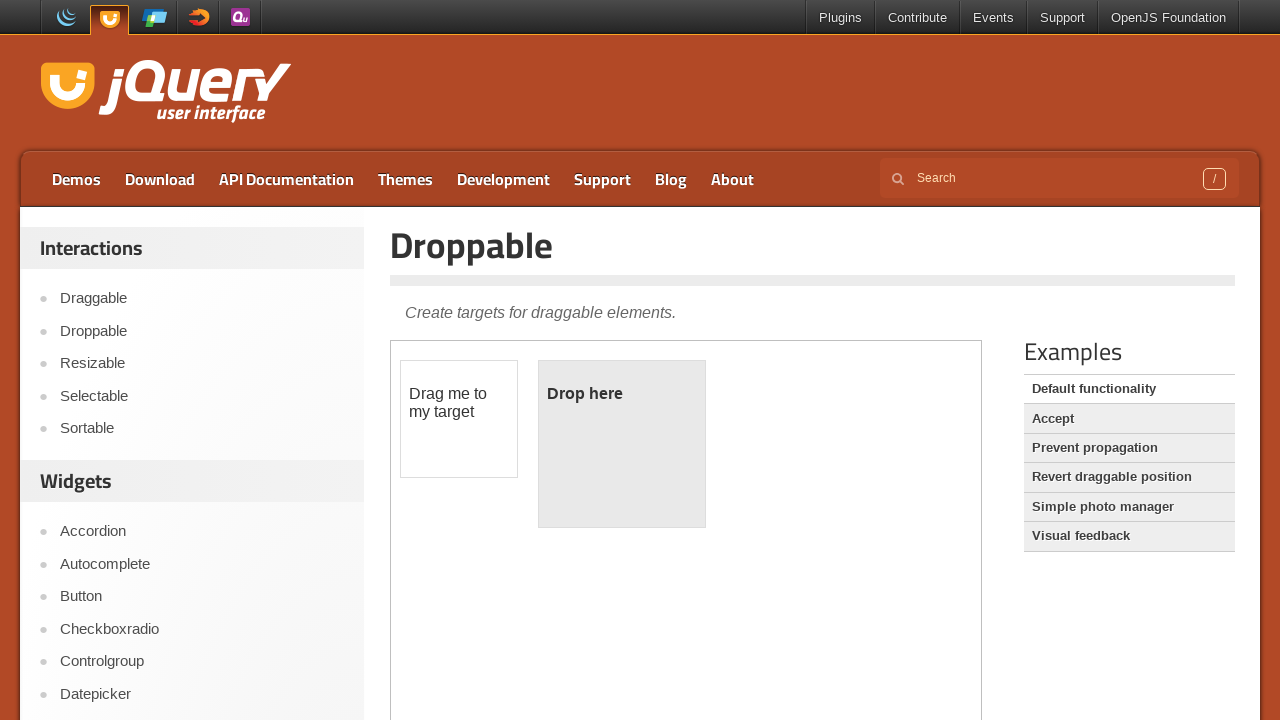

Dragged the draggable element onto the droppable target at (622, 444)
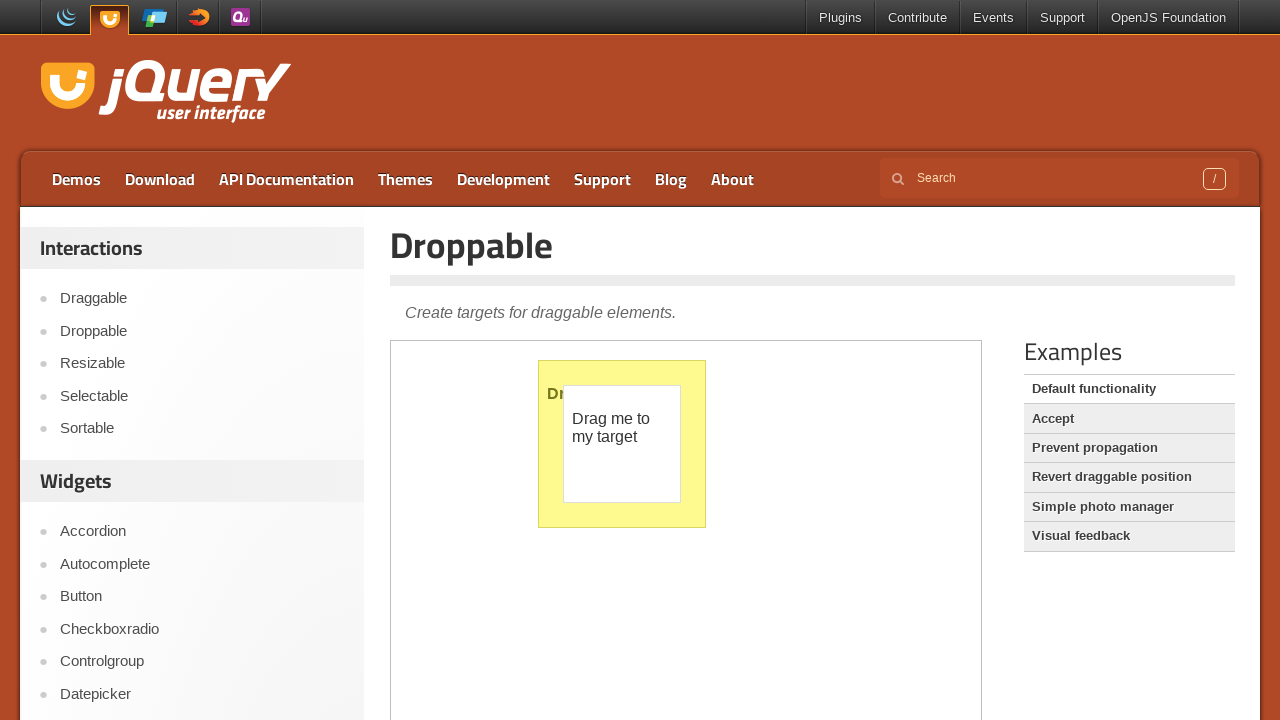

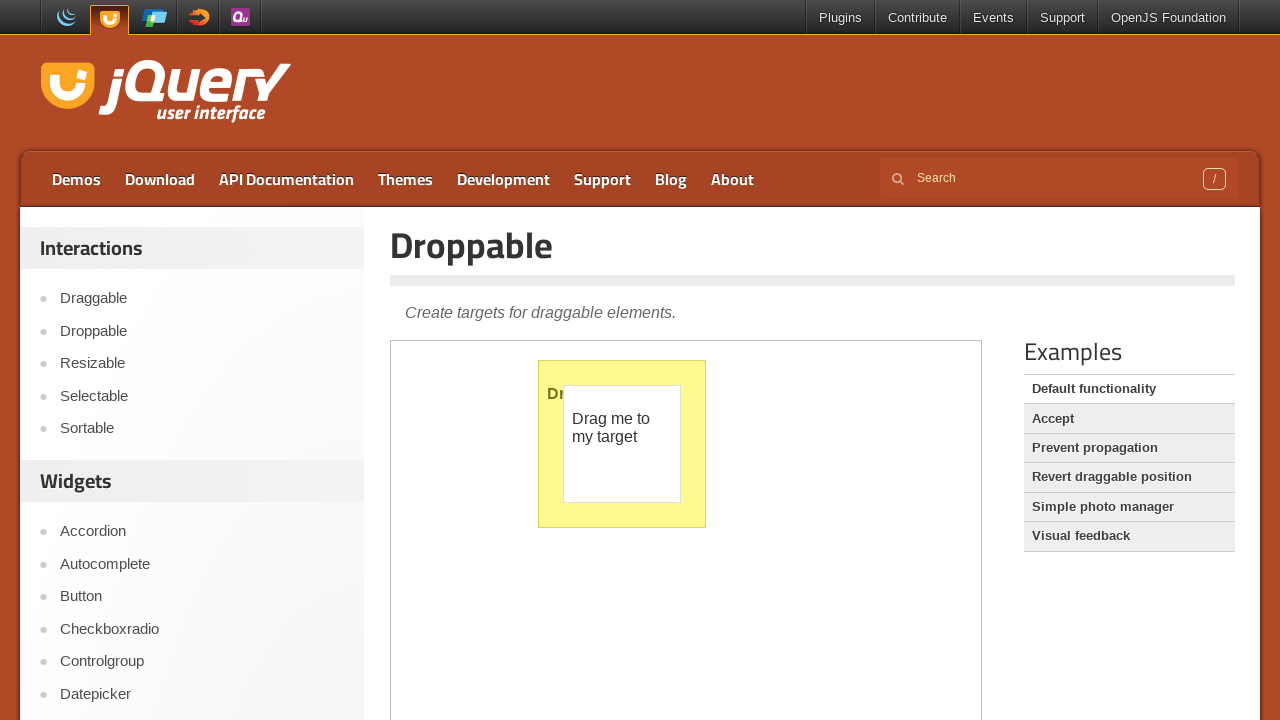